Tests Vue.js dropdown component by clicking to open the dropdown, selecting "Second Option", and verifying the selection is displayed.

Starting URL: https://mikerodham.github.io/vue-dropdowns/

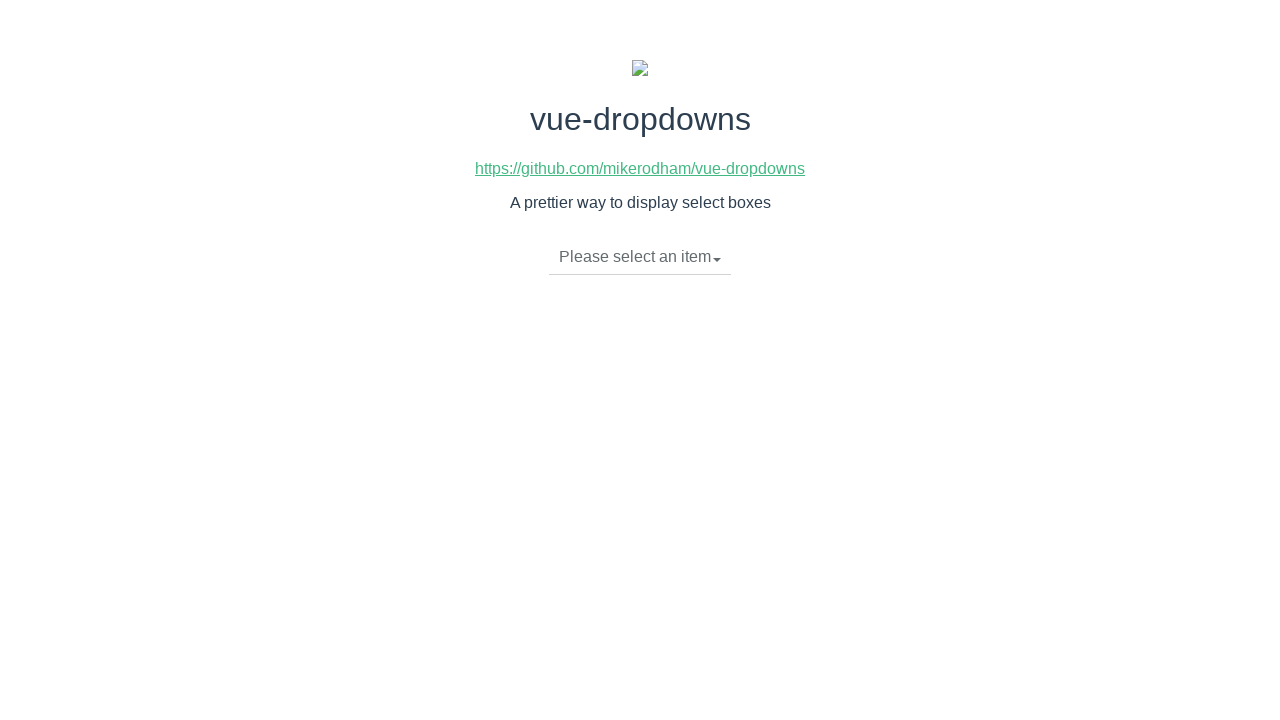

Clicked dropdown toggle to open the dropdown menu at (640, 257) on li.dropdown-toggle
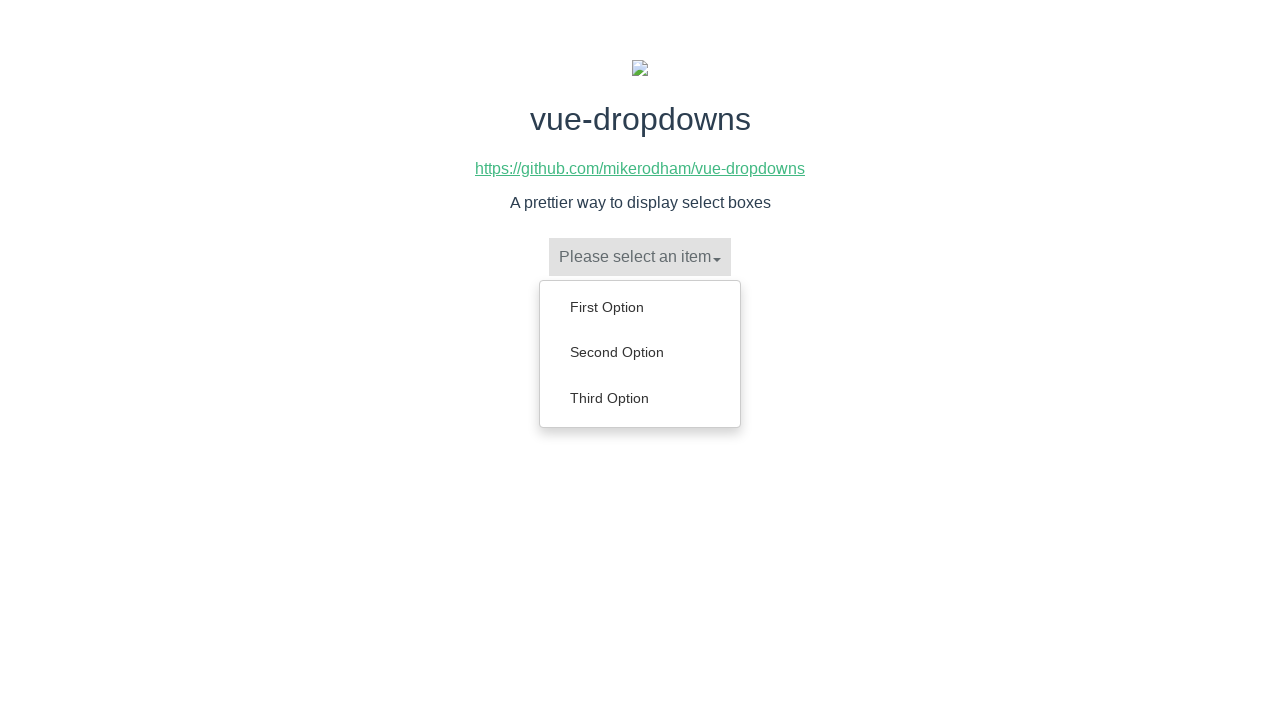

Dropdown menu options loaded
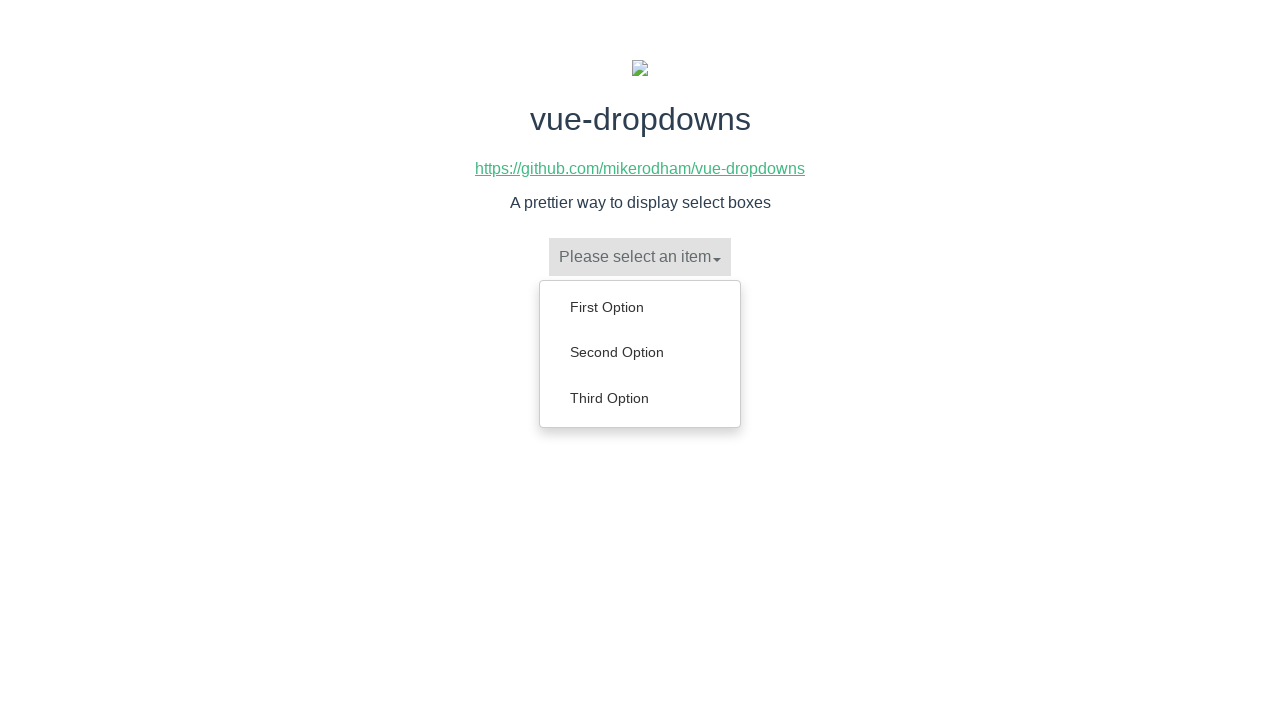

Selected 'Second Option' from the dropdown at (640, 352) on ul li:has-text('Second Option')
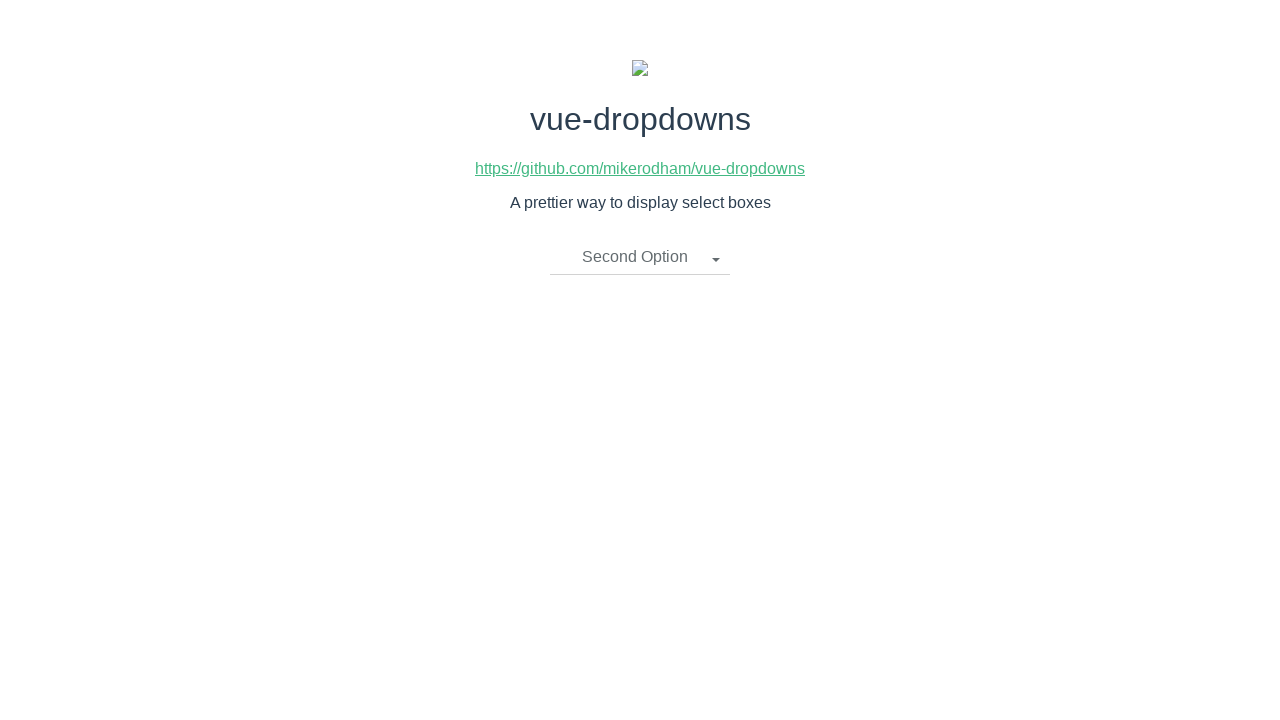

Verified 'Second Option' is displayed as the selected value
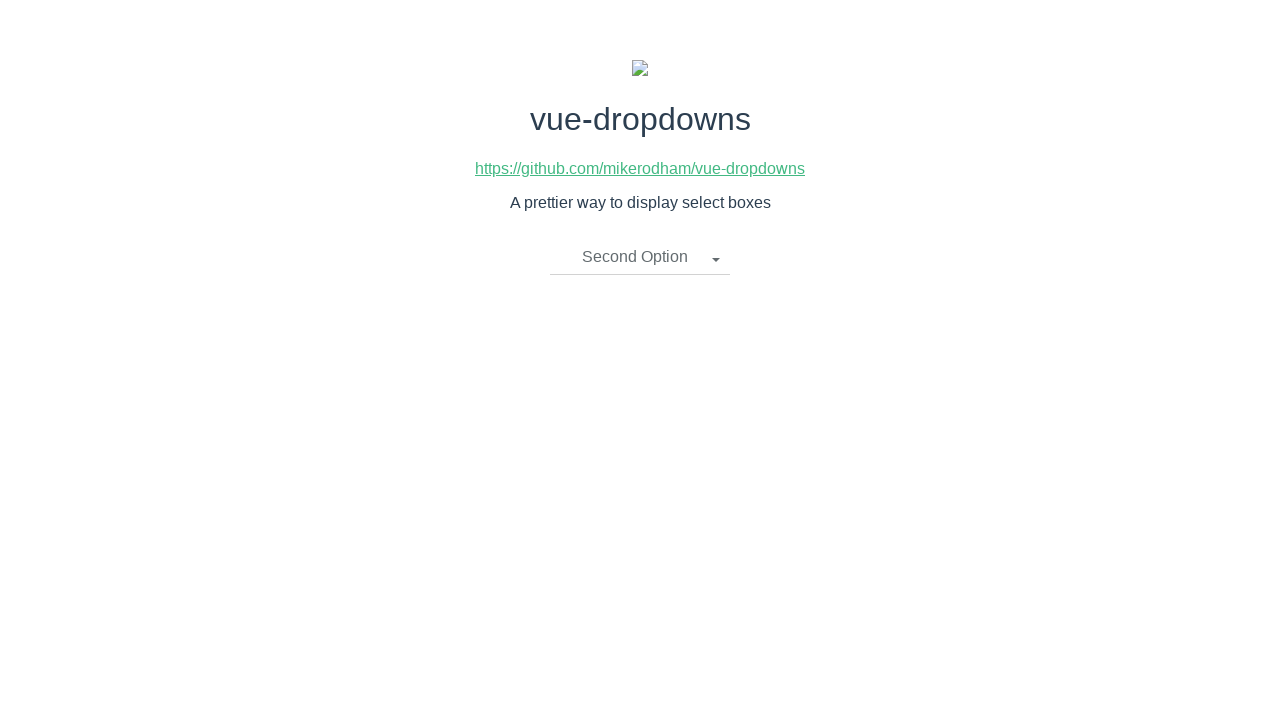

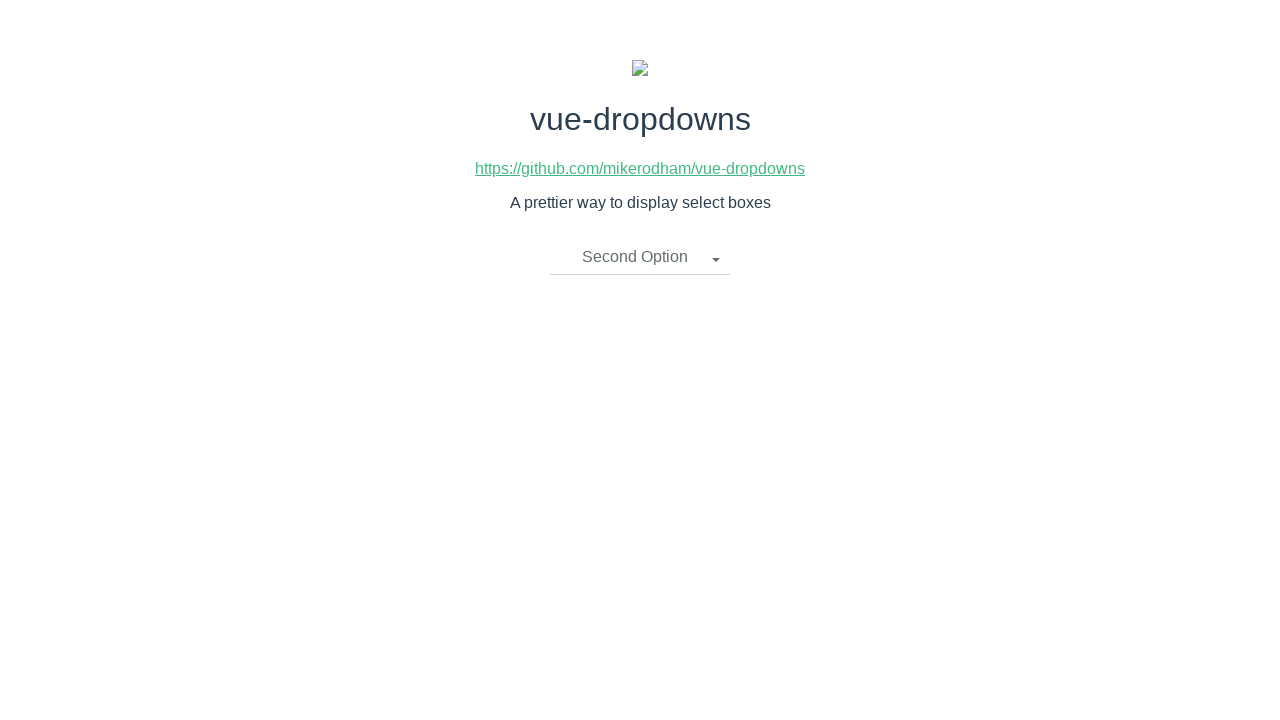